Tests browser alert handling by clicking buttons that trigger different types of alerts (simple alert and confirm dialog), then accepting or dismissing them

Starting URL: https://demoqa.com/alerts

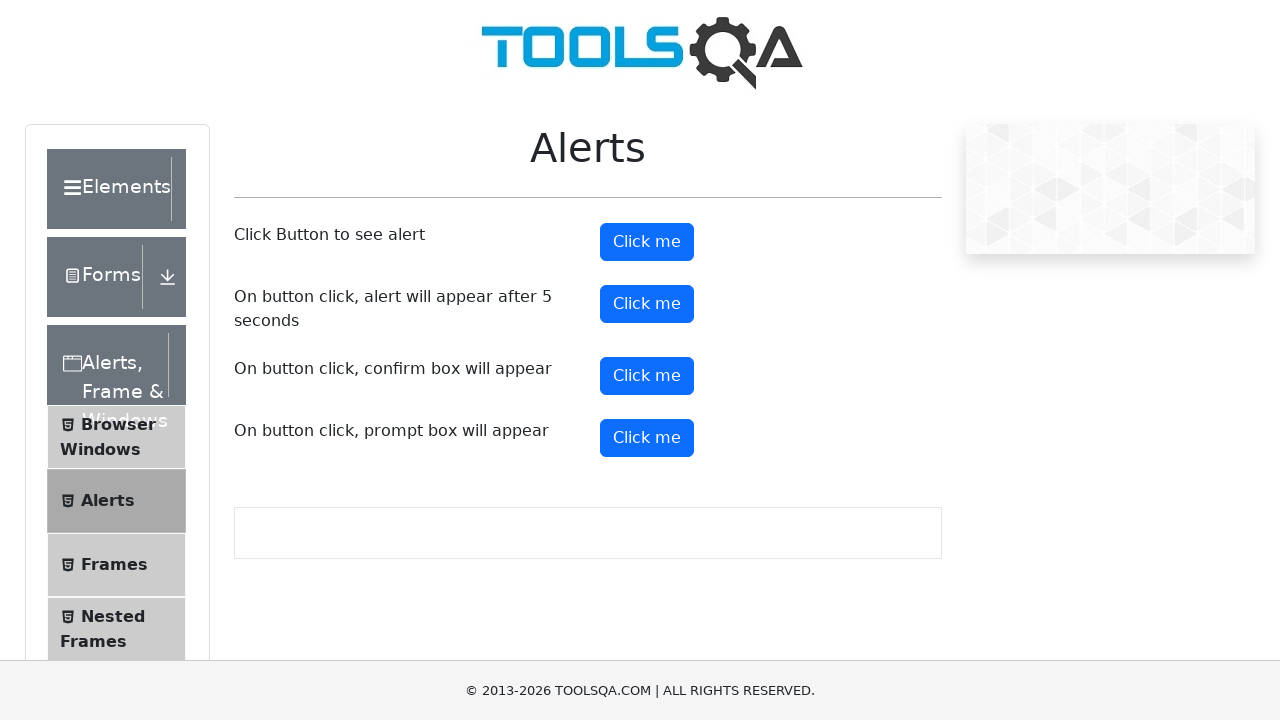

Clicked button to trigger simple alert at (647, 242) on #alertButton
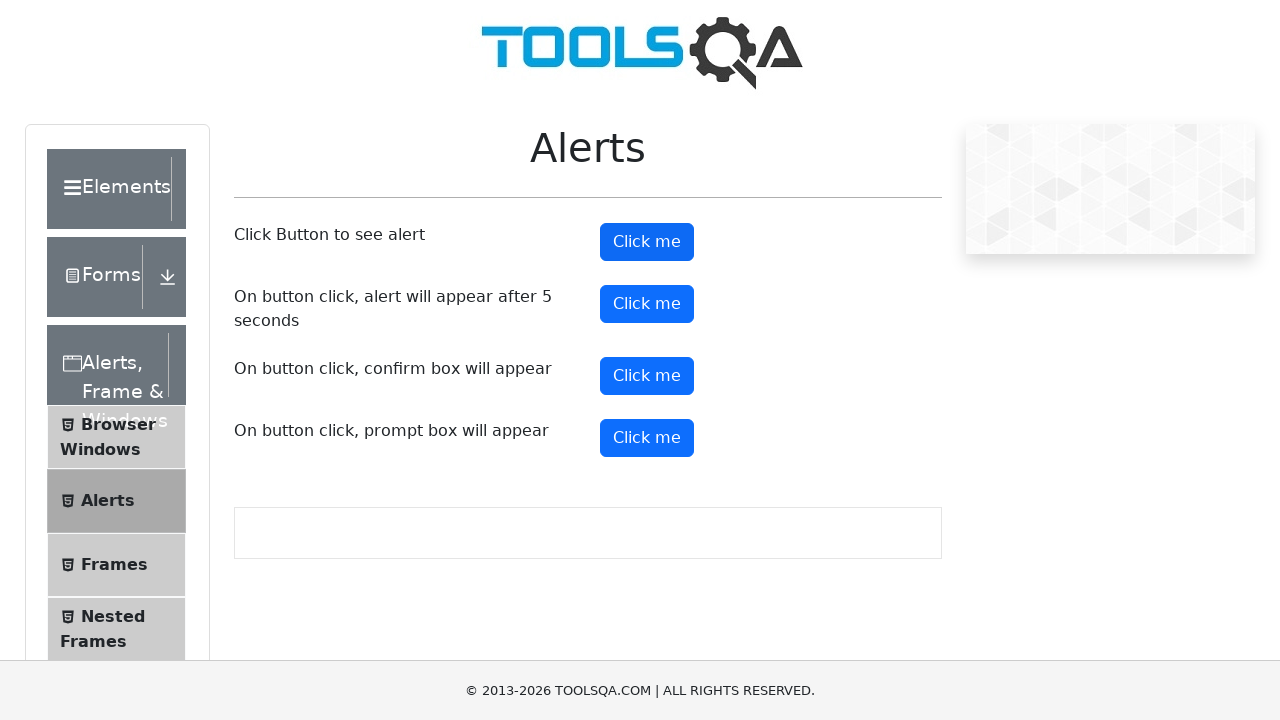

Set up dialog handler to accept alerts
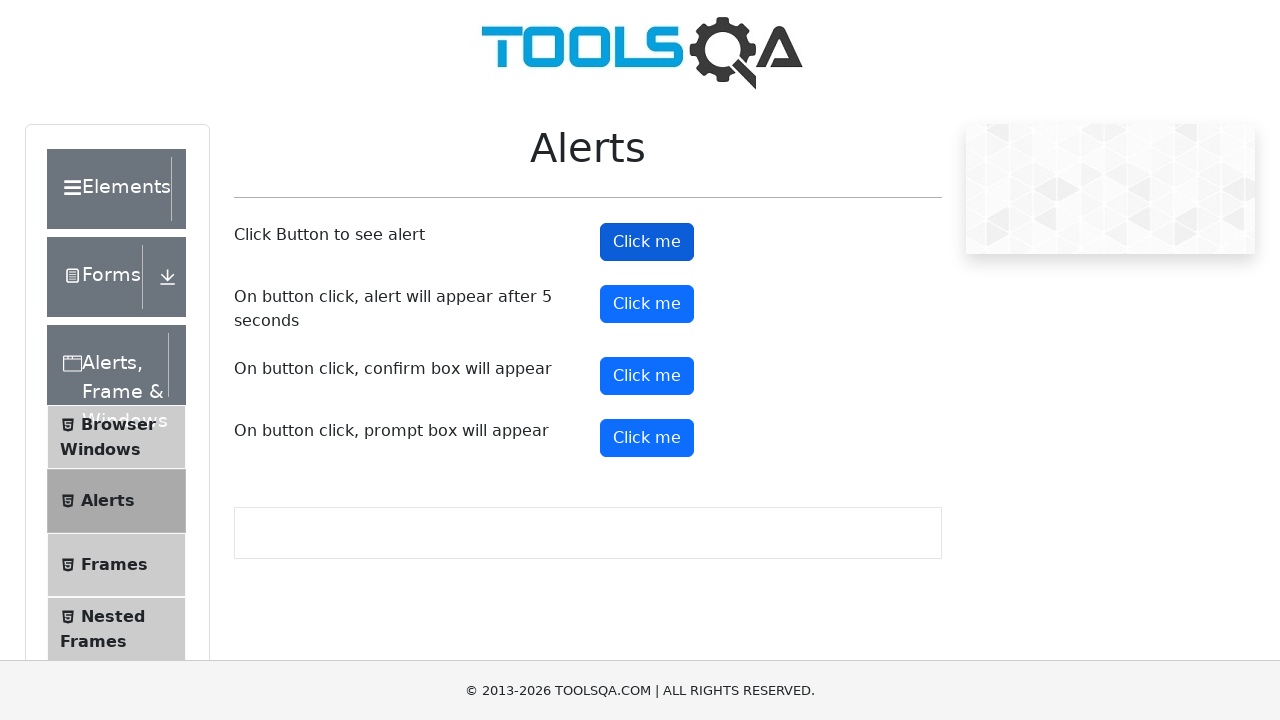

Waited for alert to appear and accepted it
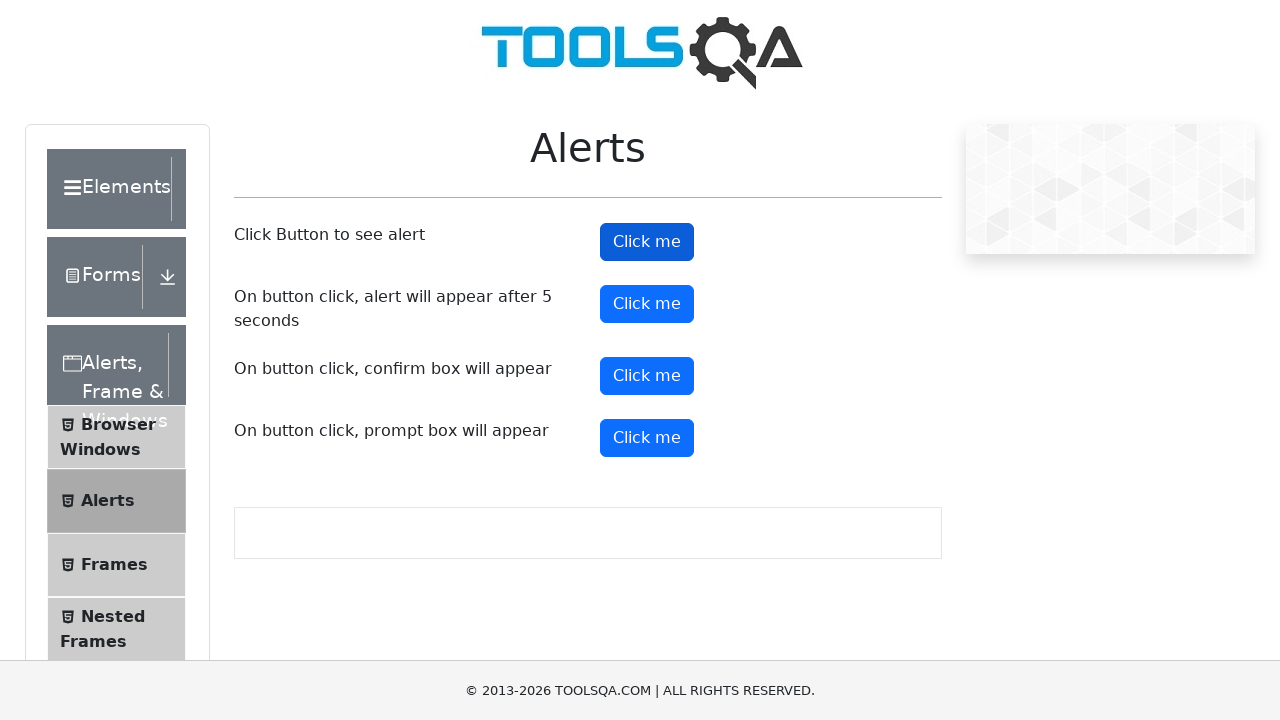

Clicked button to trigger confirm dialog at (647, 376) on #confirmButton
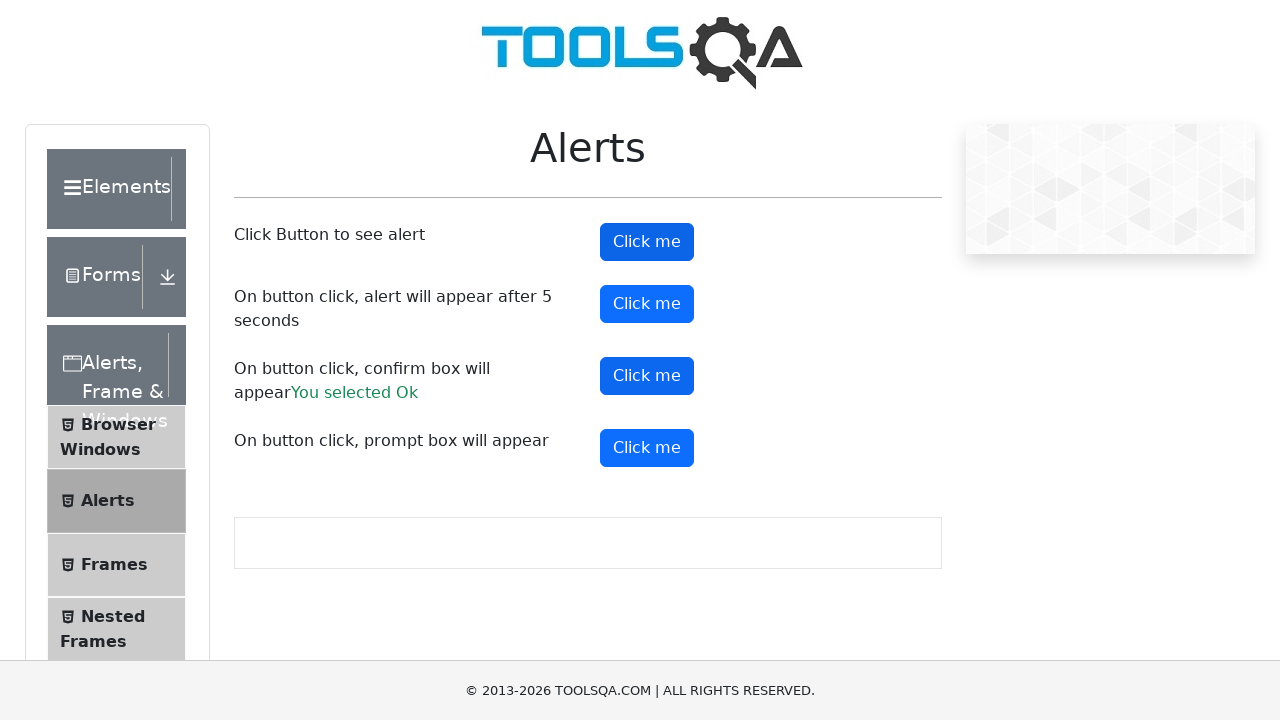

Set up dialog handler to dismiss dialogs
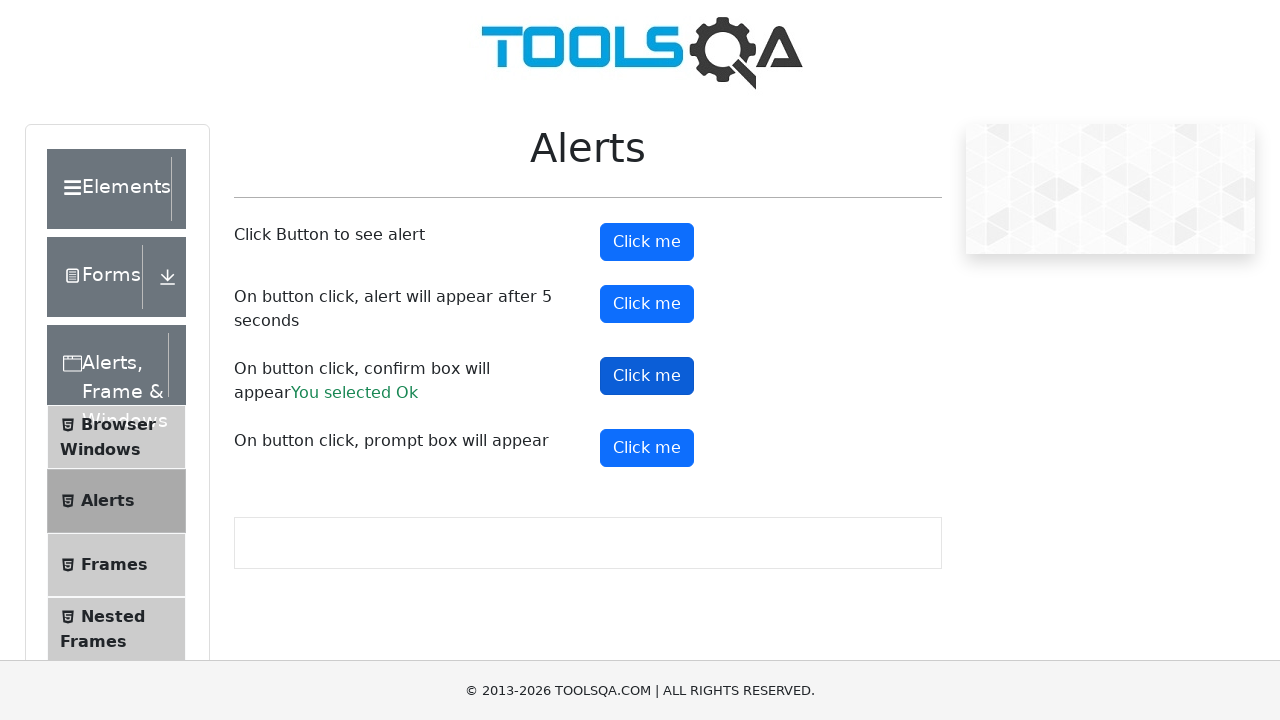

Waited for confirm dialog to appear and dismissed it
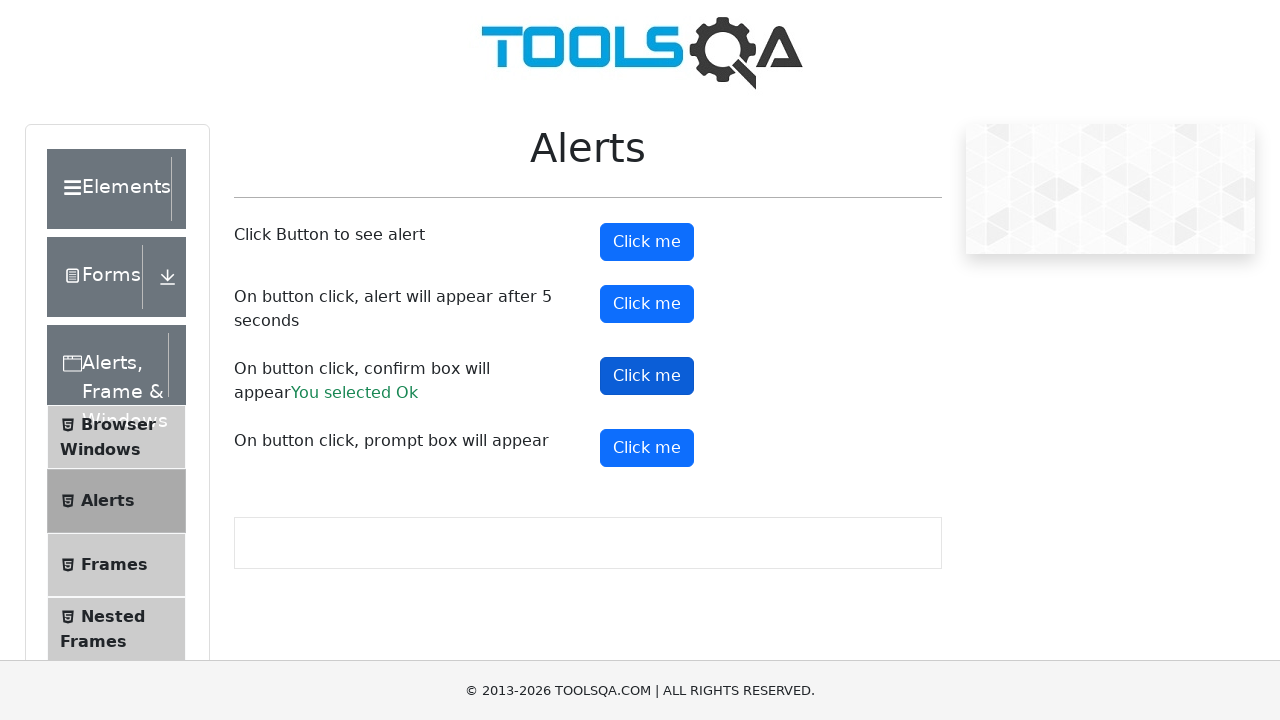

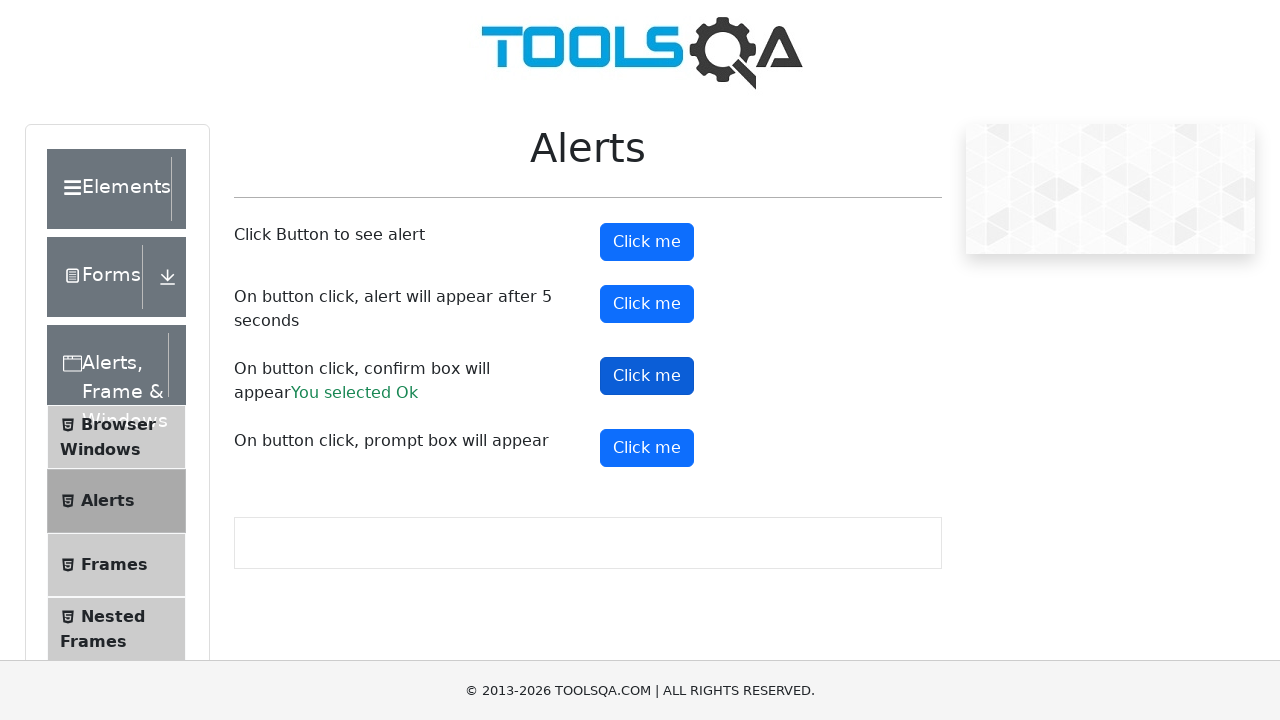